Tests accepting a JavaScript confirm alert by clicking the confirm button and accepting the dialog

Starting URL: https://the-internet.herokuapp.com/javascript_alerts

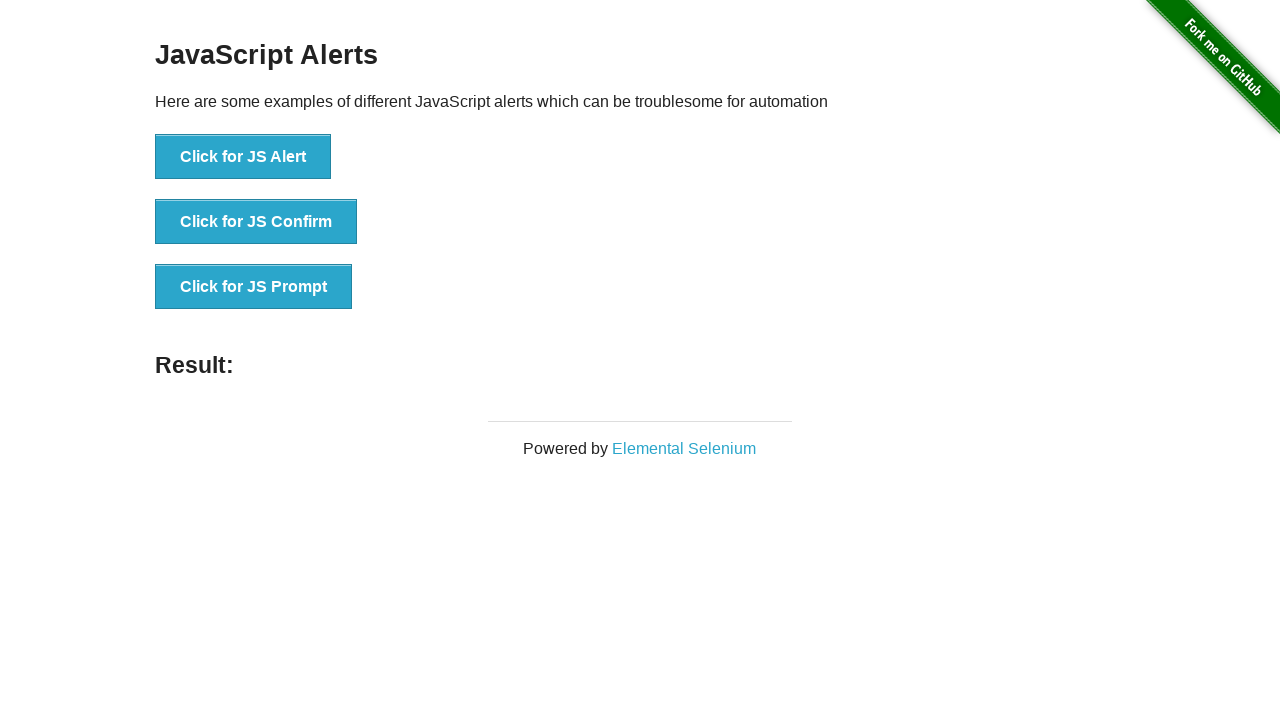

Set up dialog handler to automatically accept dialogs
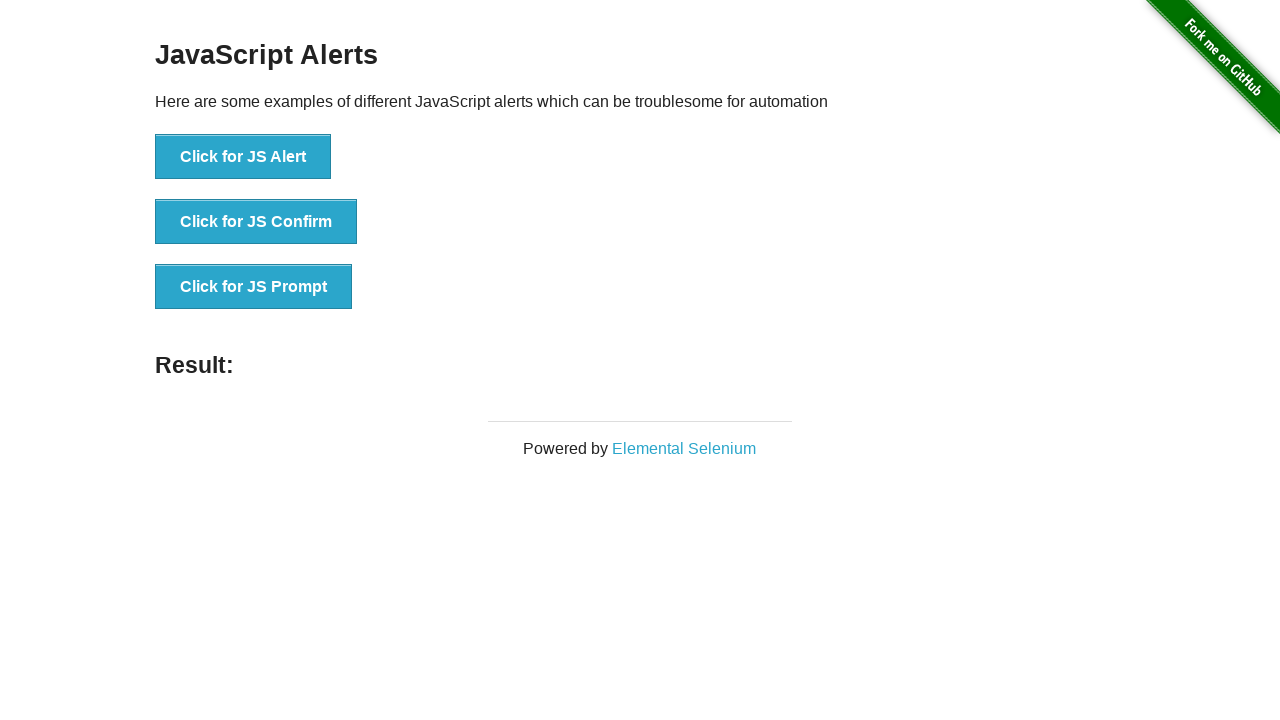

Clicked button to trigger JavaScript confirm alert at (256, 222) on [onclick='jsConfirm()']
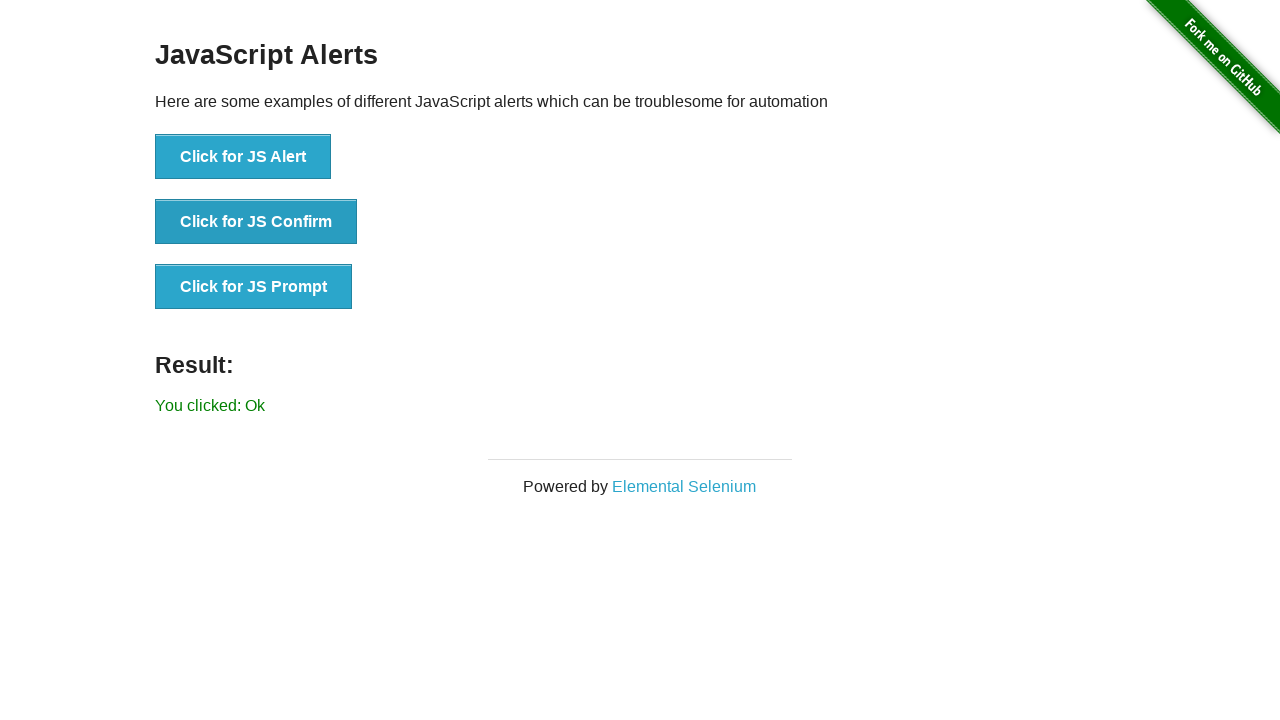

Waited for result text to appear after accepting confirm dialog
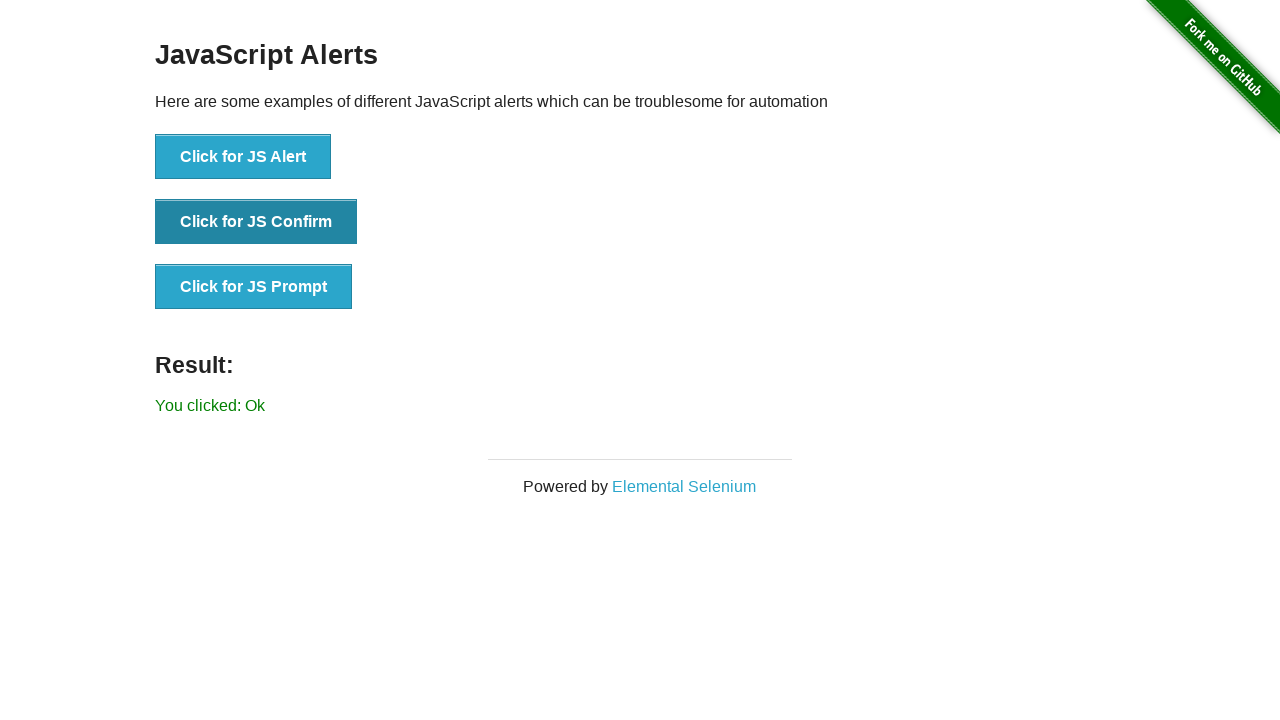

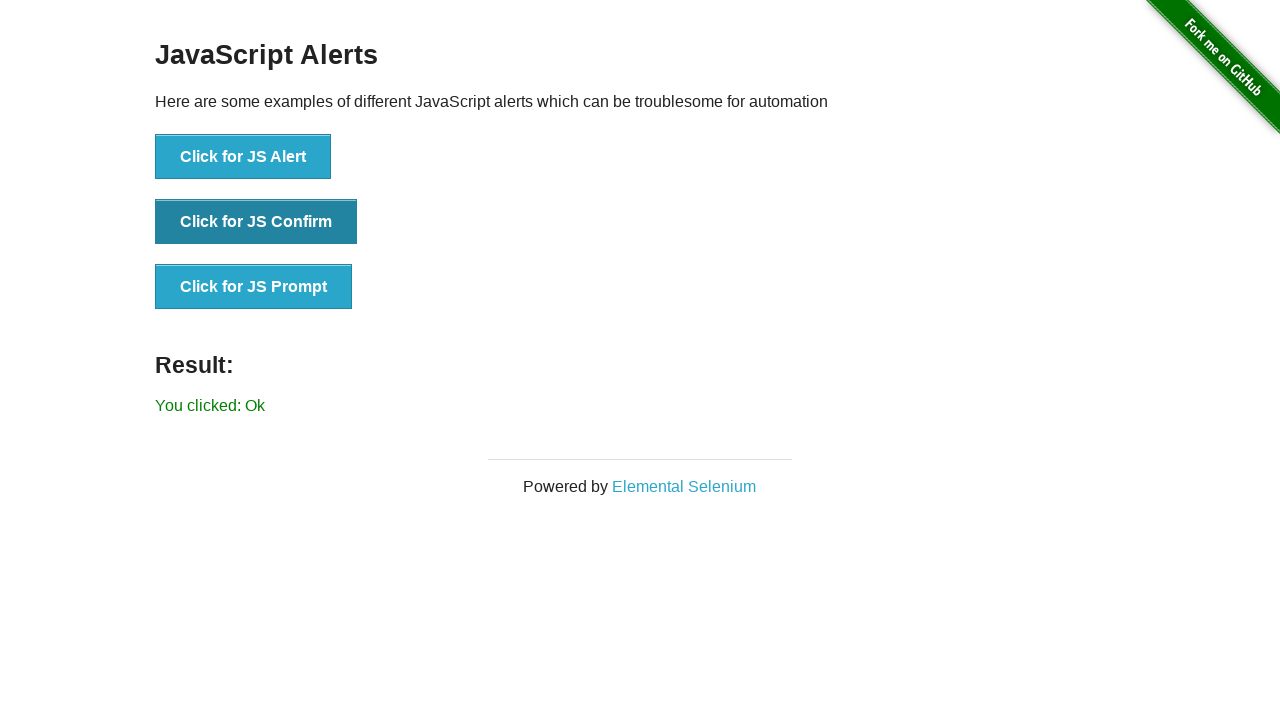